Tests user registration form by filling out all required fields including personal information, skills, language, and date of birth

Starting URL: http://demo.automationtesting.in/Index.html

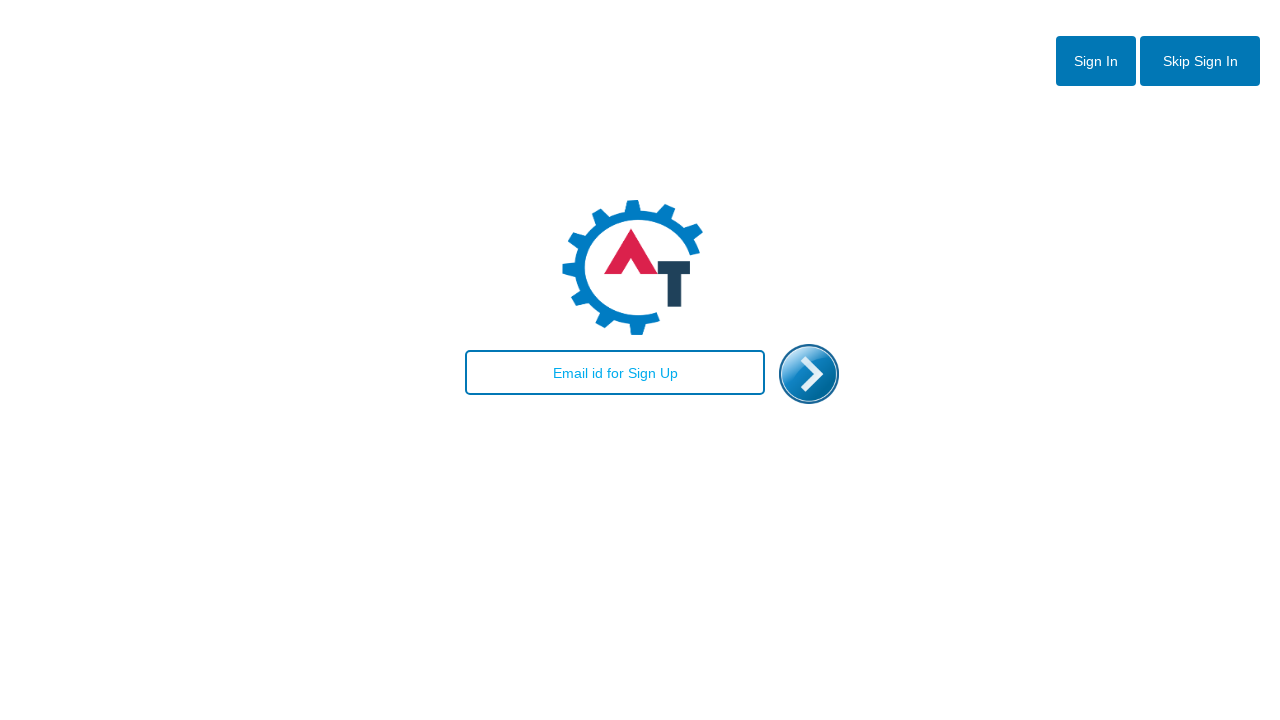

Clicked skip sign in button to navigate to registration page at (1200, 61) on #btn2
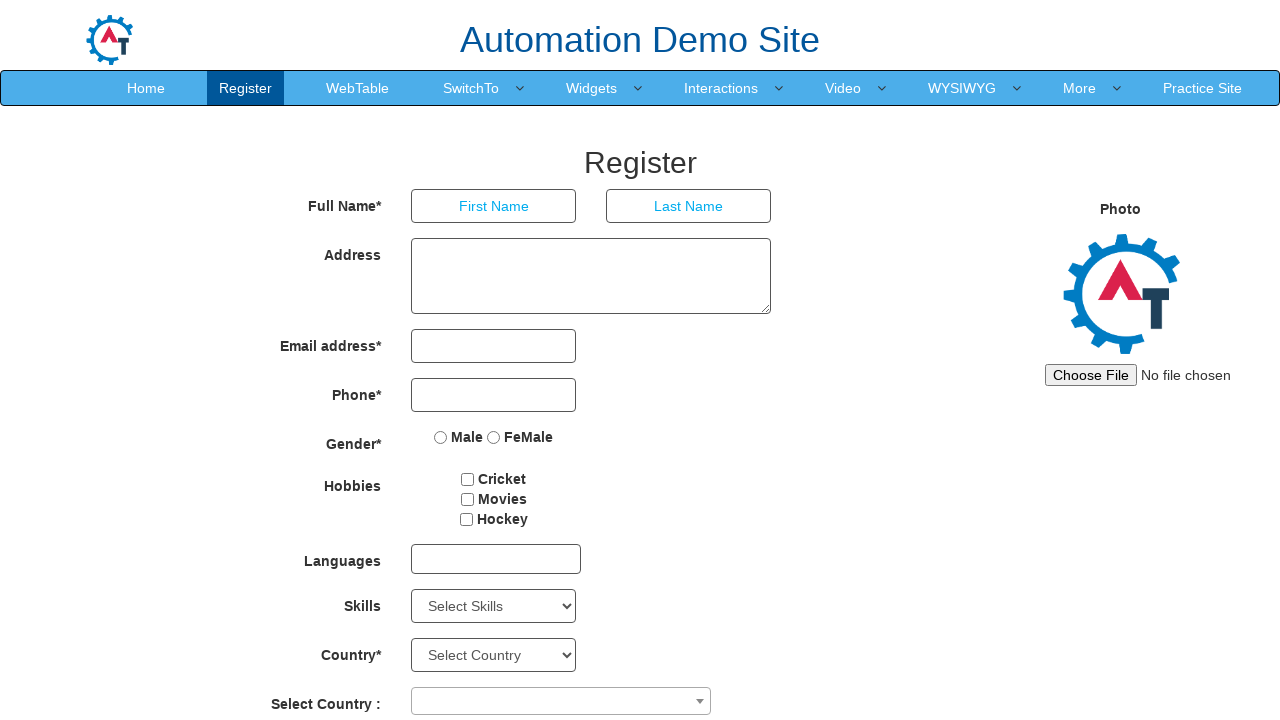

Registration form loaded successfully
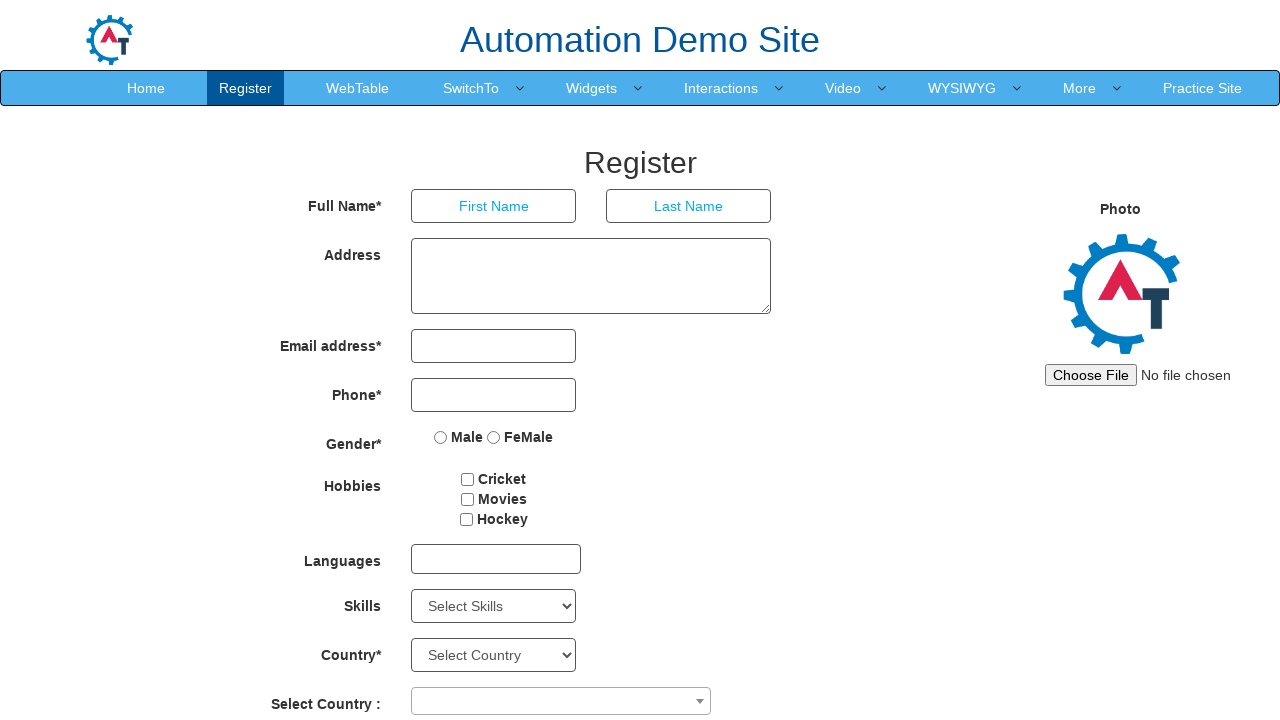

Filled first name field with 'Bunea' on input[ng-model='FirstName']
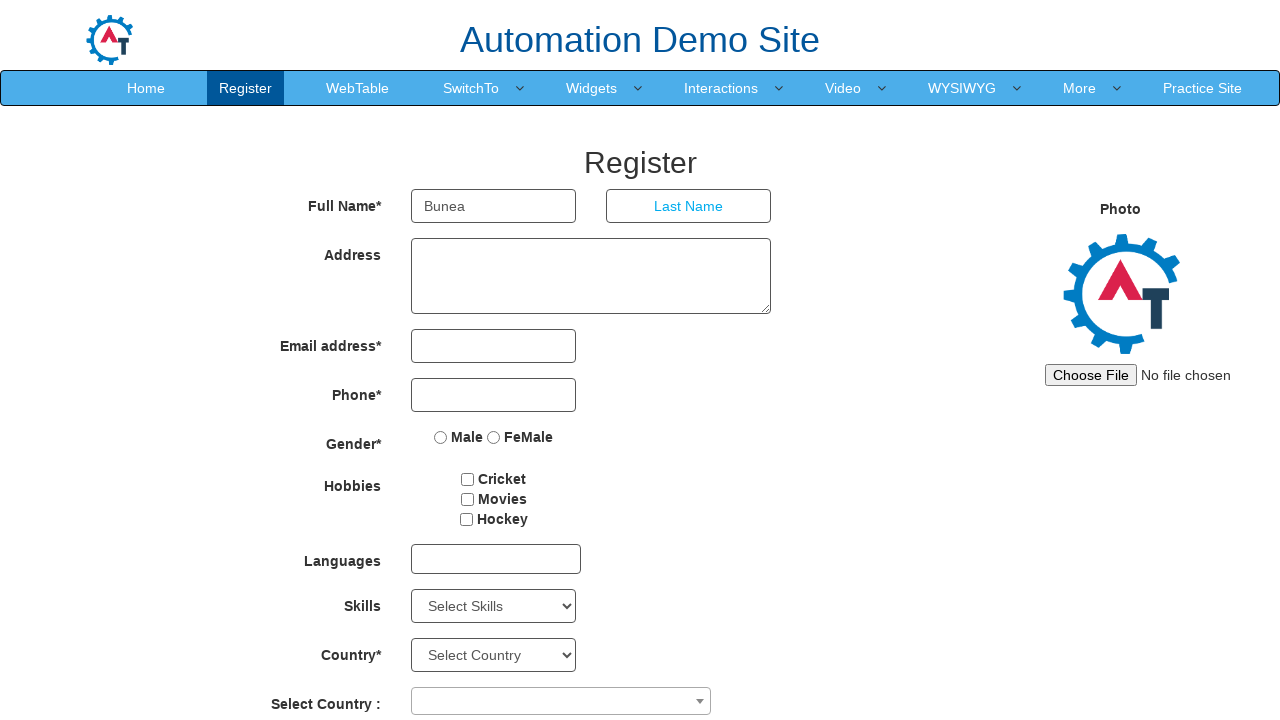

Filled last name field with 'Nicolae' on input[ng-model='LastName']
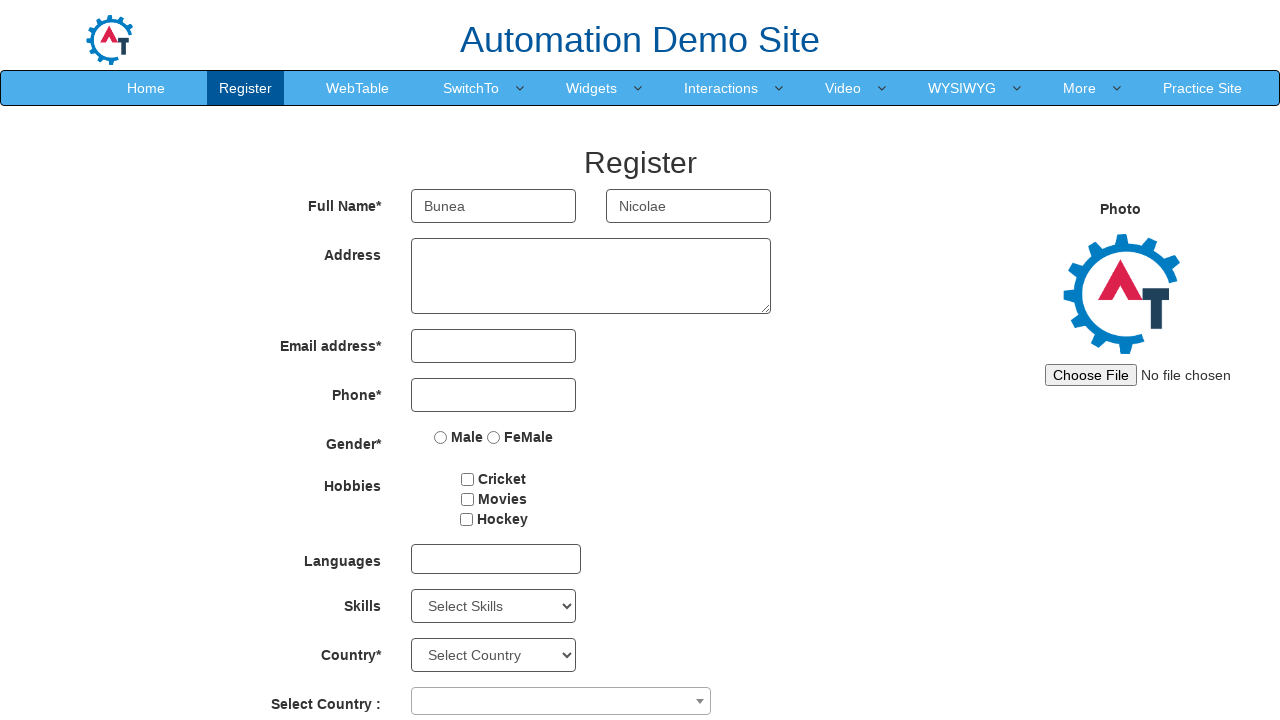

Filled address field with 'Baciu, Stradaa...' on textarea[ng-model='Adress']
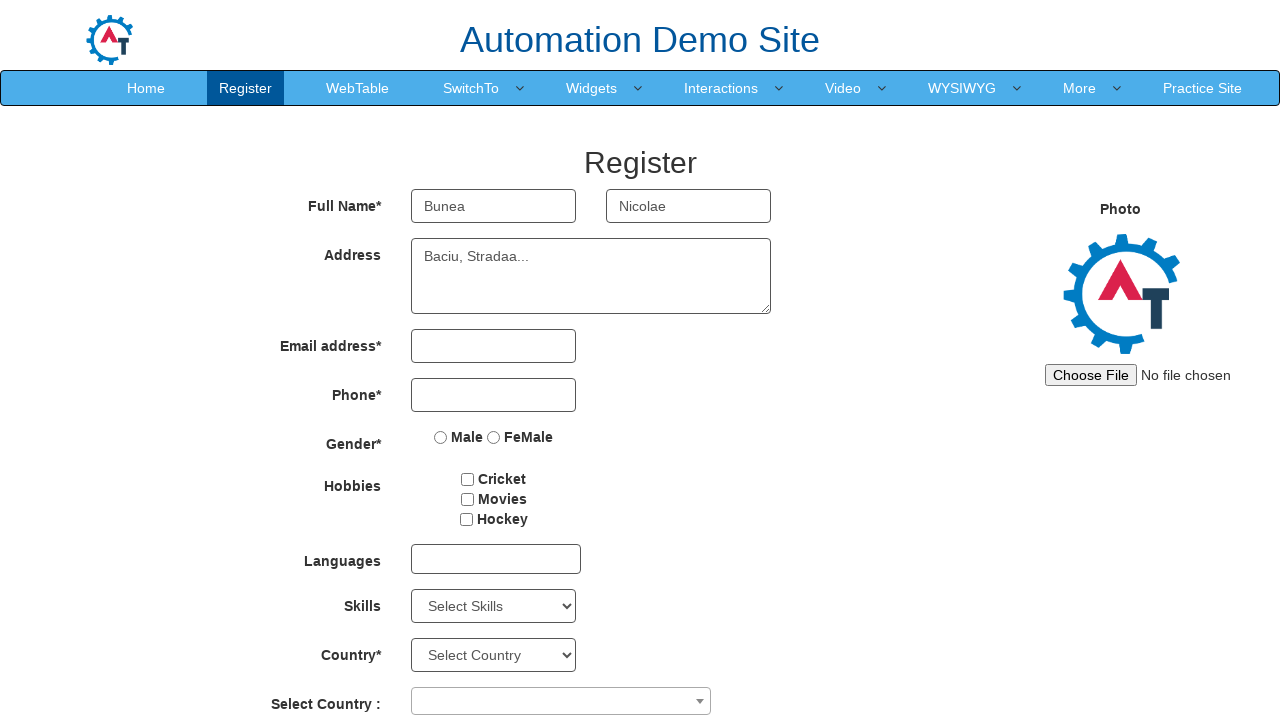

Filled email field with 'java@gmail.com' on input[ng-model='EmailAdress']
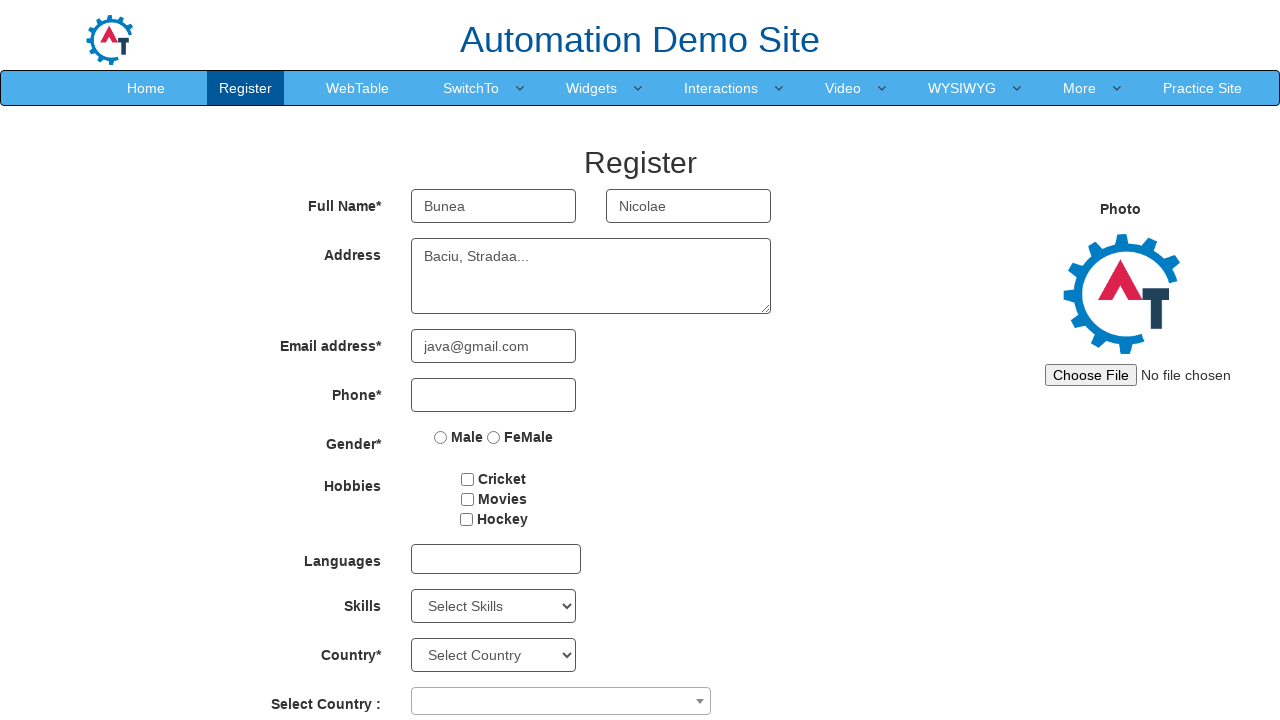

Filled phone number field with '0788 411 566' on input[ng-model='Phone']
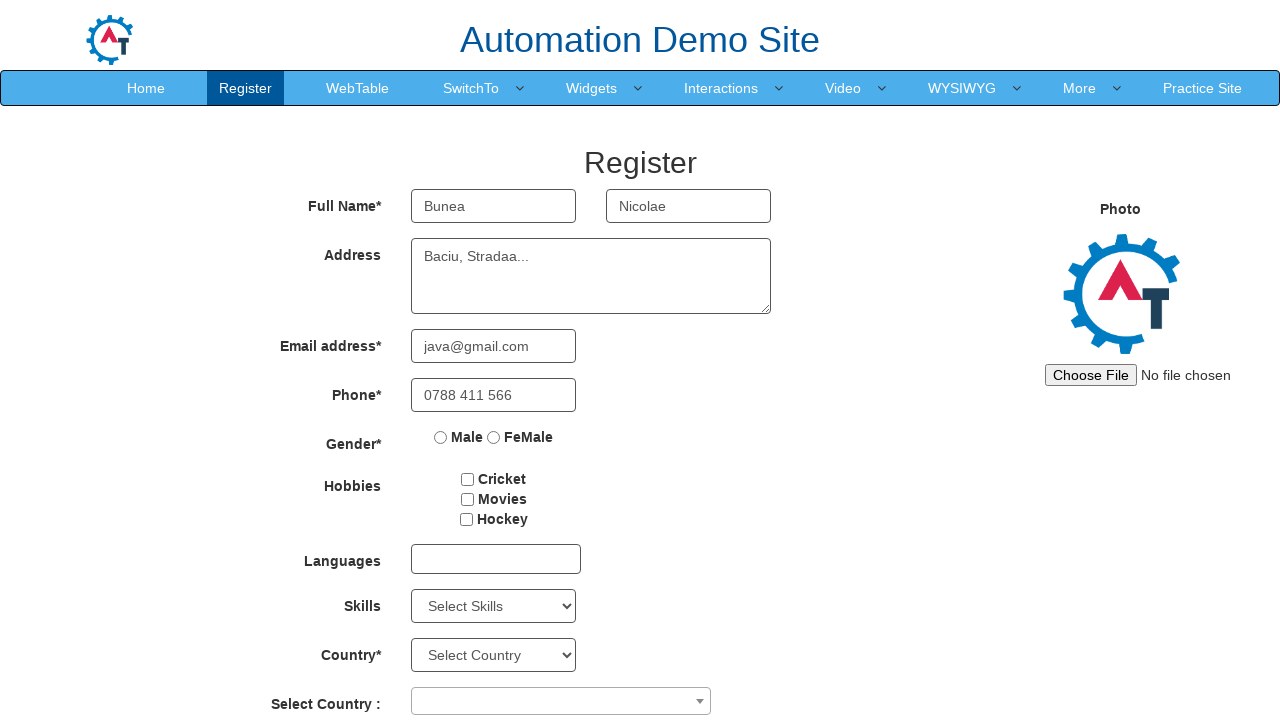

Selected Male gender option at (441, 437) on input[value='Male']
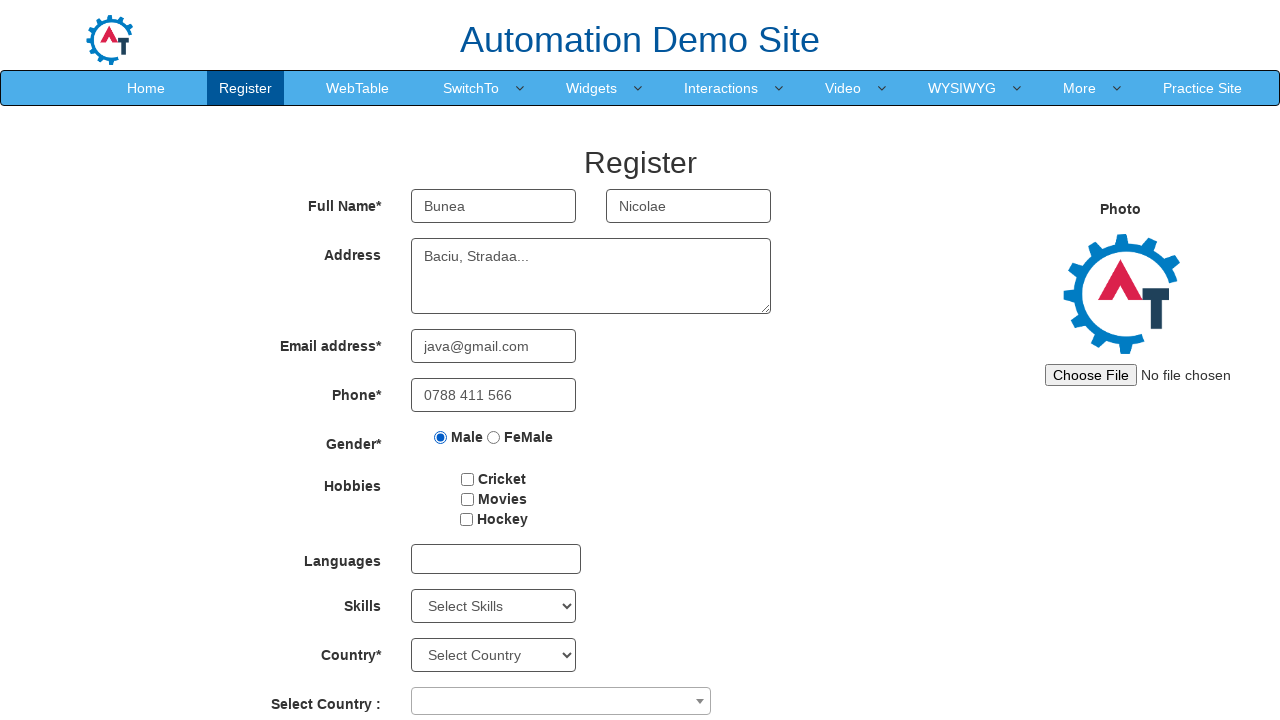

Selected hobby checkbox at (468, 479) on #checkbox1
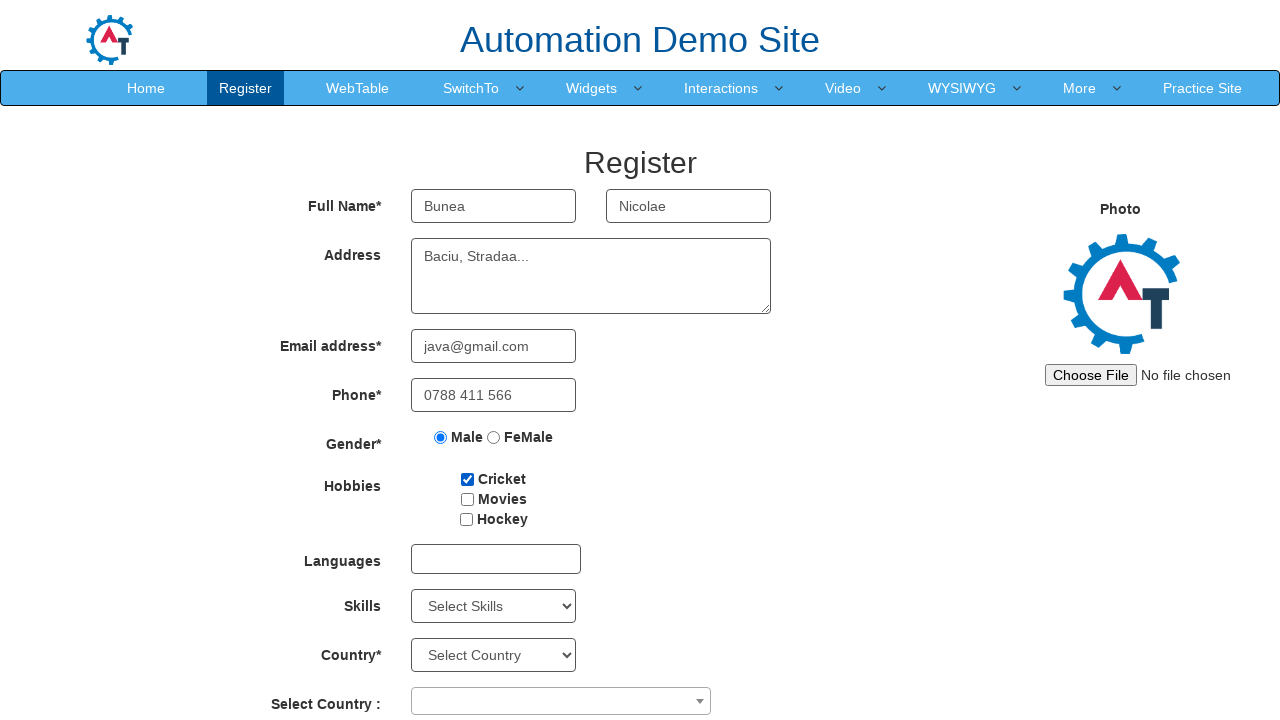

Selected 'APIs' from skills dropdown on #Skills
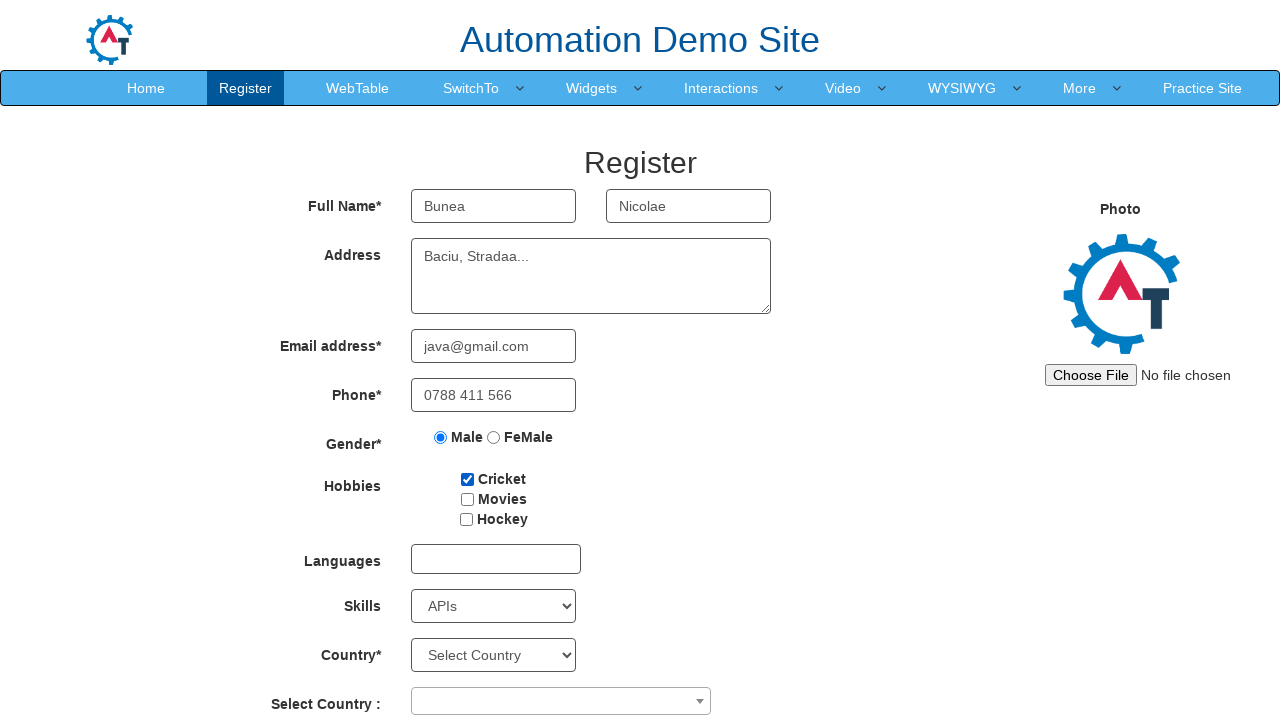

Clicked language dropdown to open options at (496, 559) on #msdd
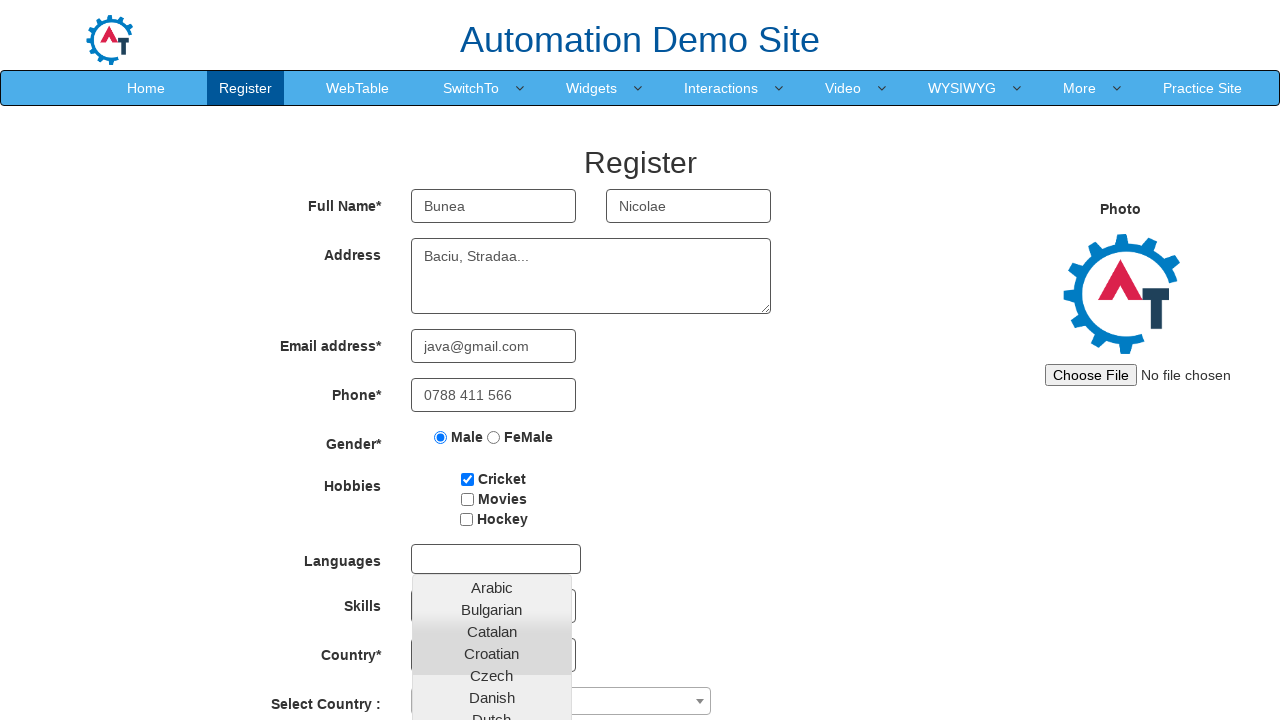

Selected 'English' from language options at (492, 457) on xpath=//ul[@class='ui-autocomplete ui-front ui-menu ui-widget ui-widget-content 
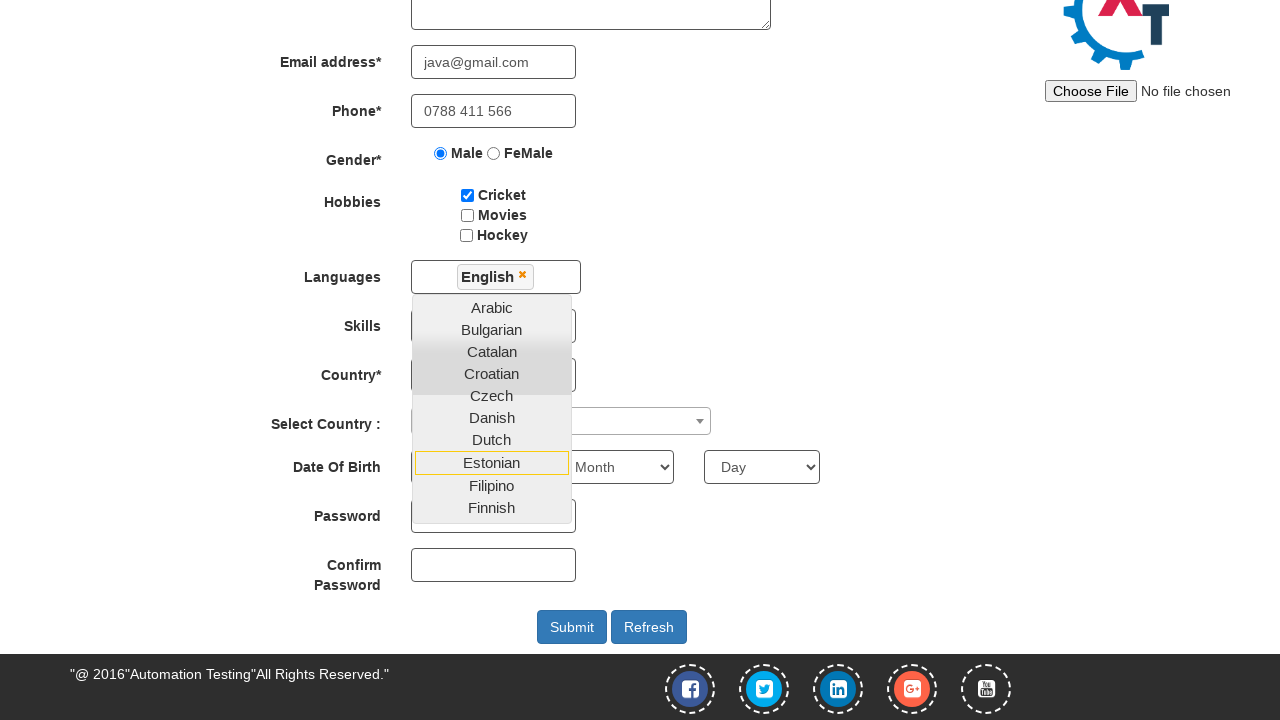

Closed language dropdown by clicking outside at (441, 153) on input[value='Male']
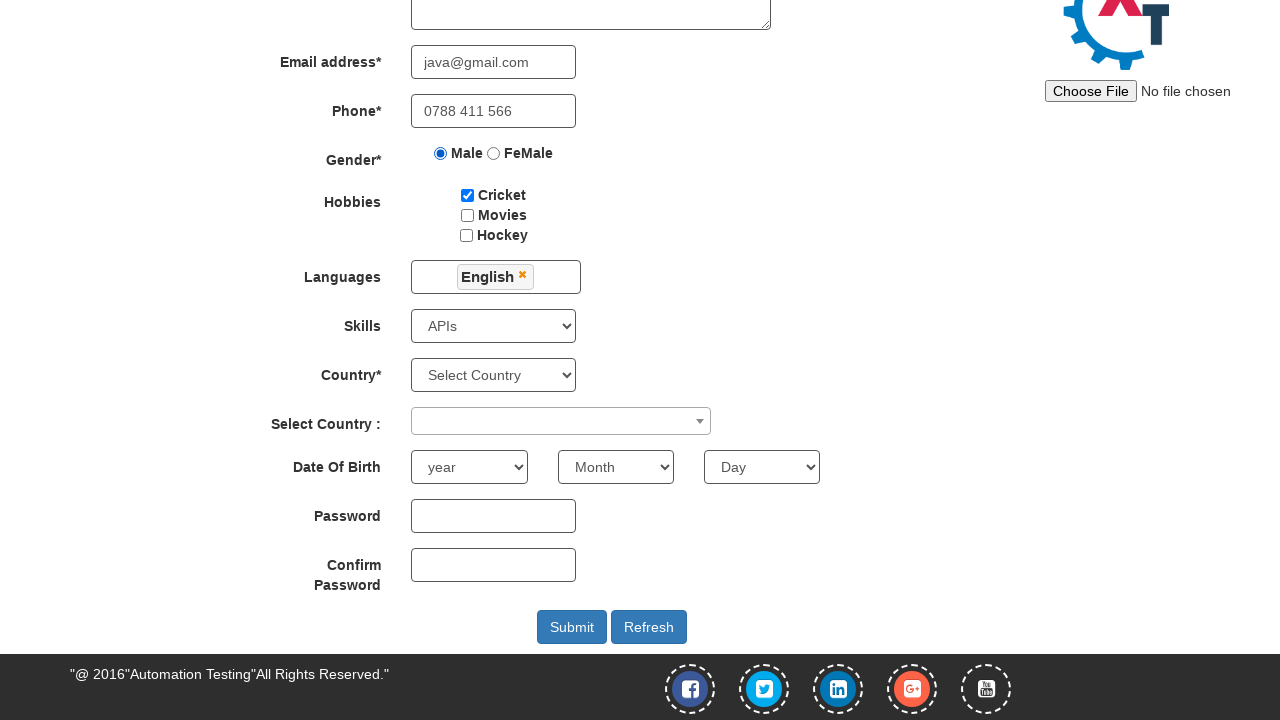

Clicked country selector to open dropdown at (561, 421) on xpath=//span[@role='combobox']
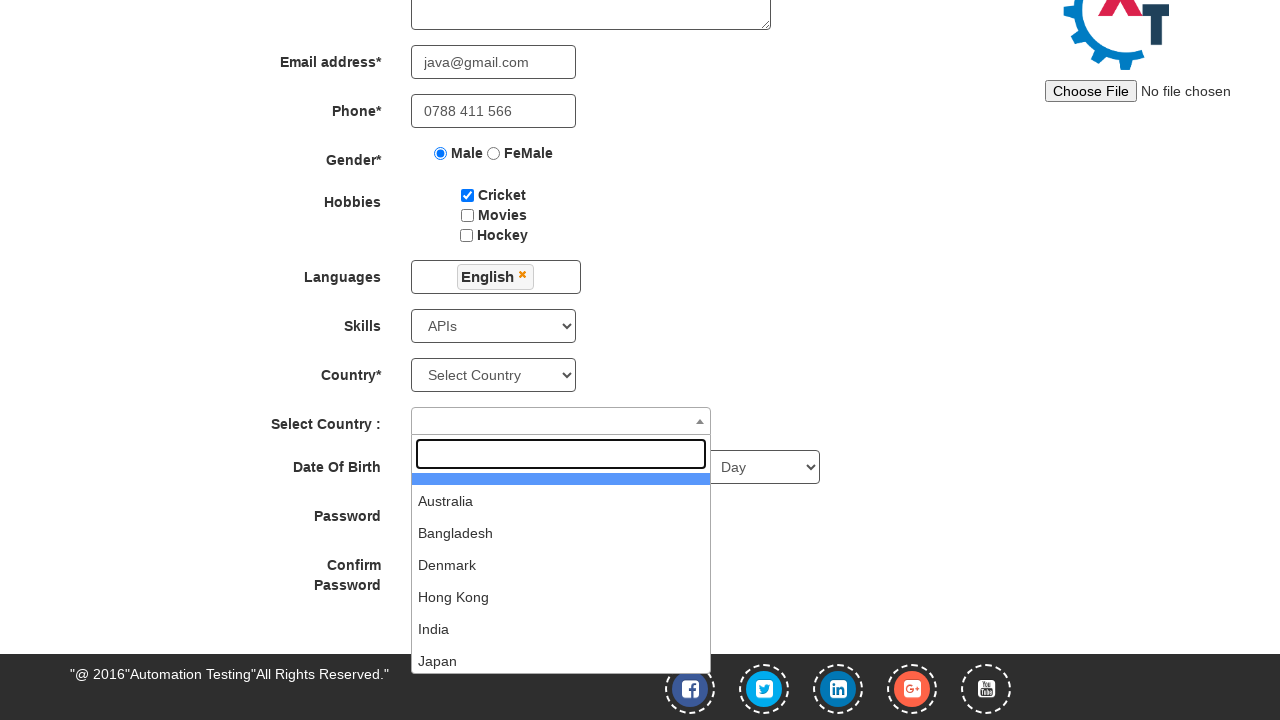

Filled country field with 'Denmark' on //input[@role='textbox']
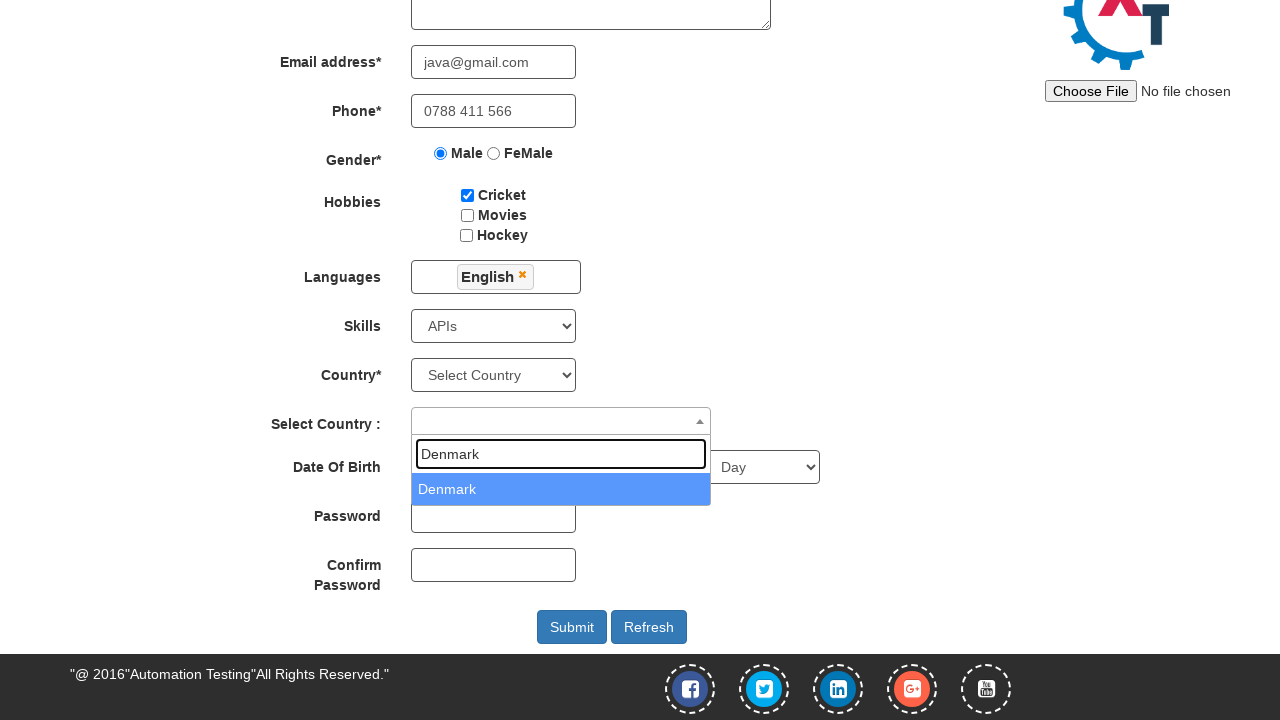

Pressed Enter to confirm country selection on //input[@role='textbox']
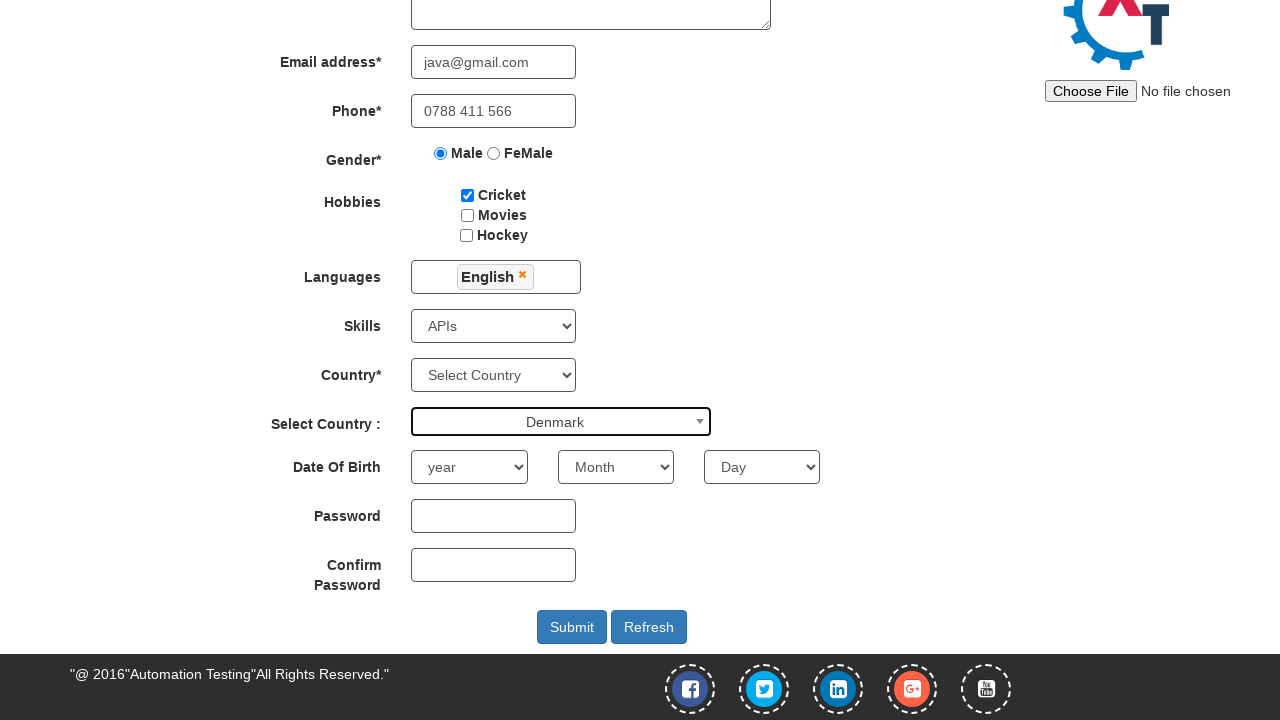

Selected birth year '1994' on #yearbox
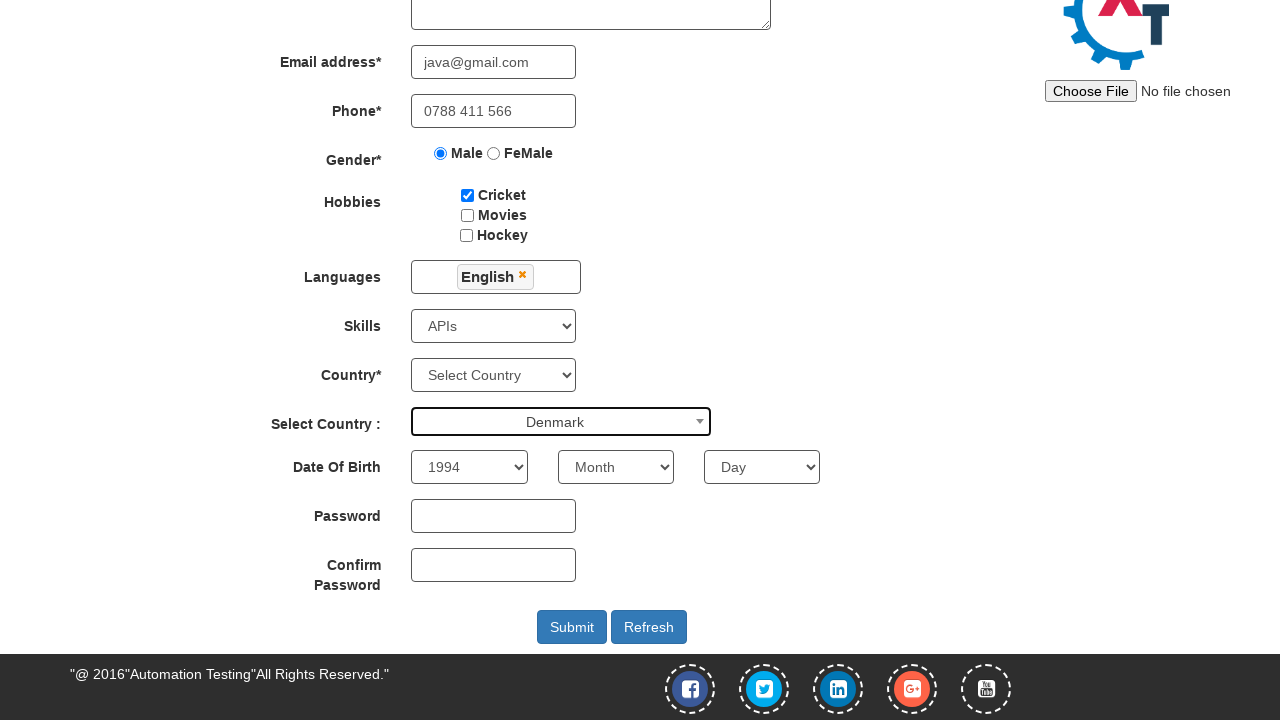

Selected birth month 'February' on //select[@ng-model='monthbox']
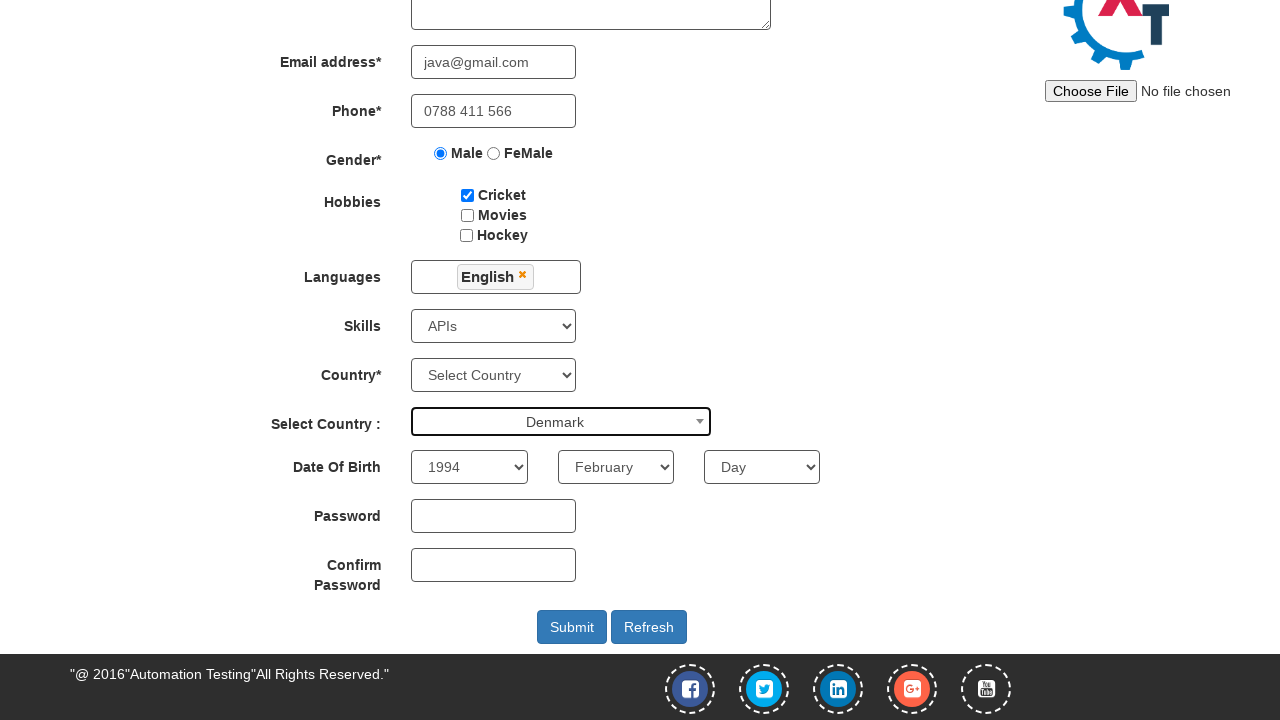

Selected birth day '26' on #daybox
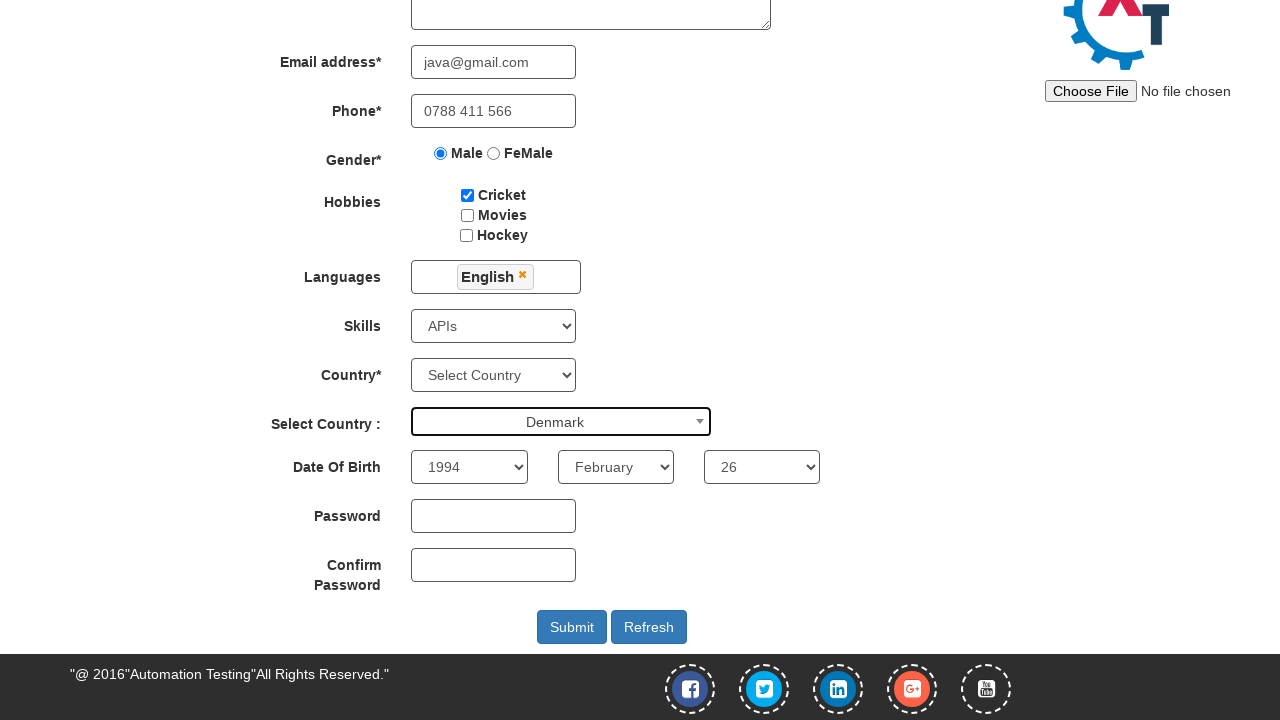

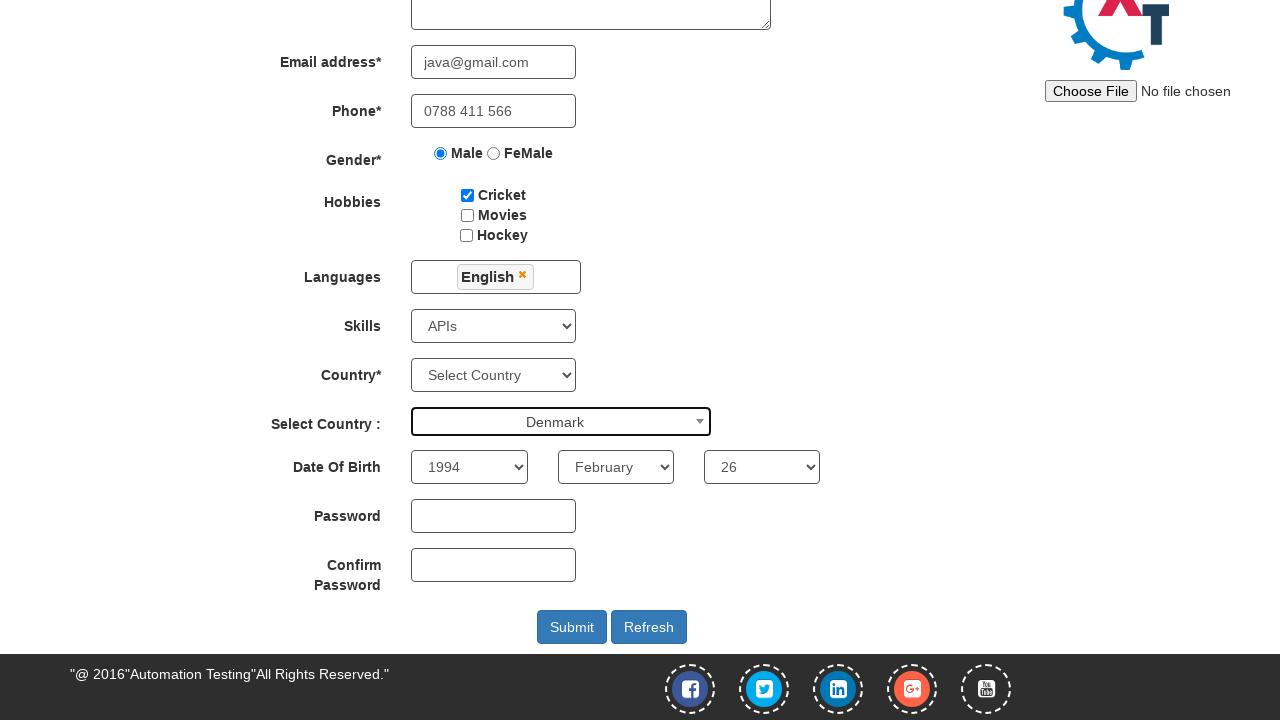